Tests successful student registration form submission by filling all fields including personal details, date of birth, subjects, hobbies, address, state and city, then verifies the submission confirmation modal appears.

Starting URL: https://demoqa.com/automation-practice-form

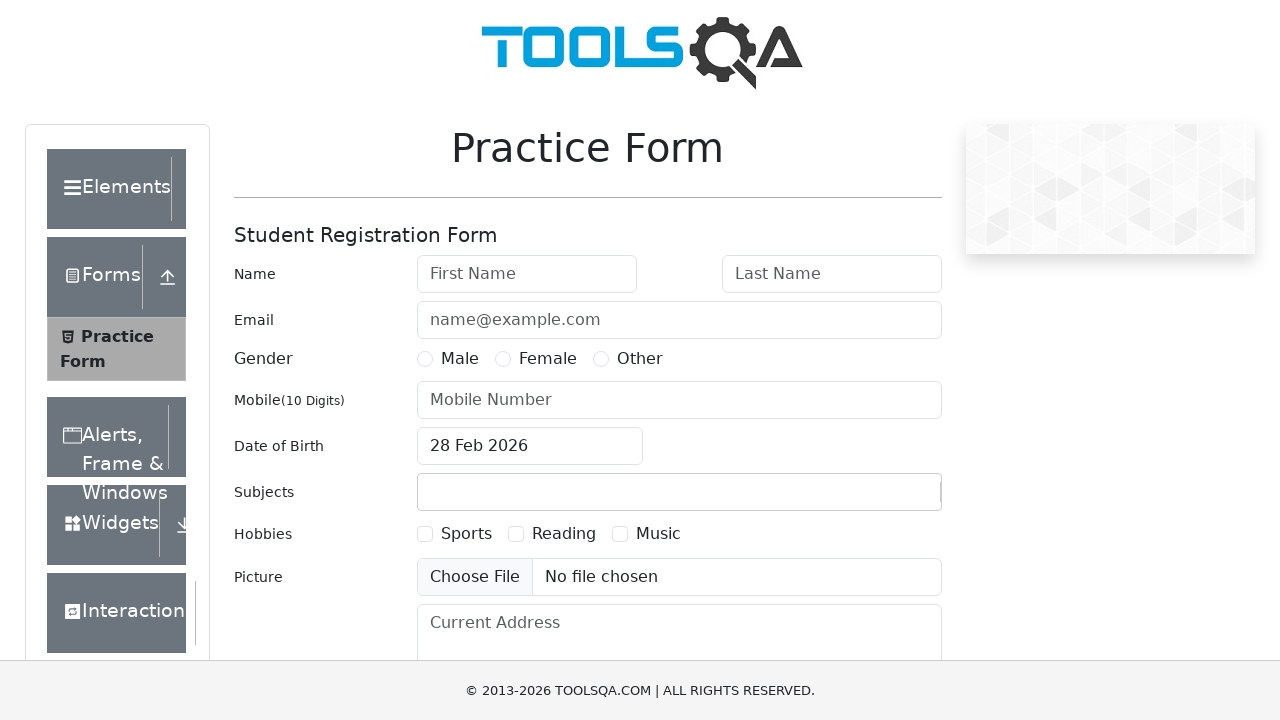

Student registration form loaded successfully
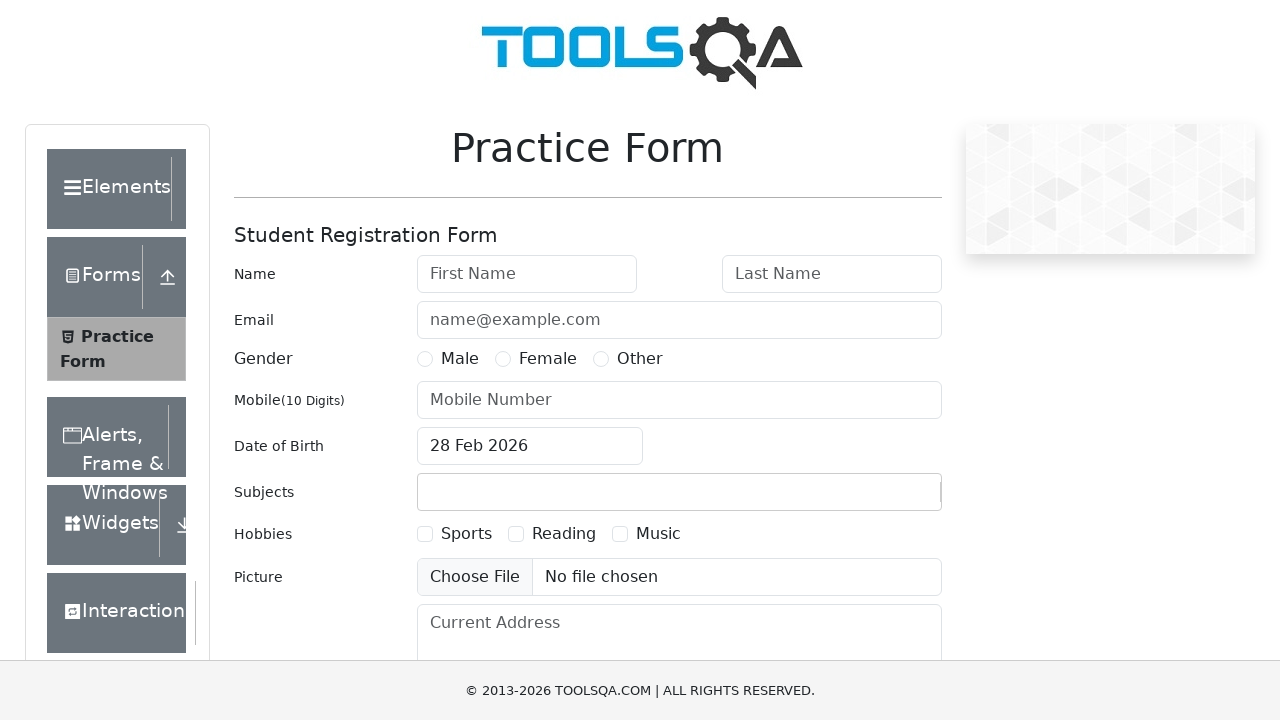

Filled first name field with 'Marcus' on #firstName
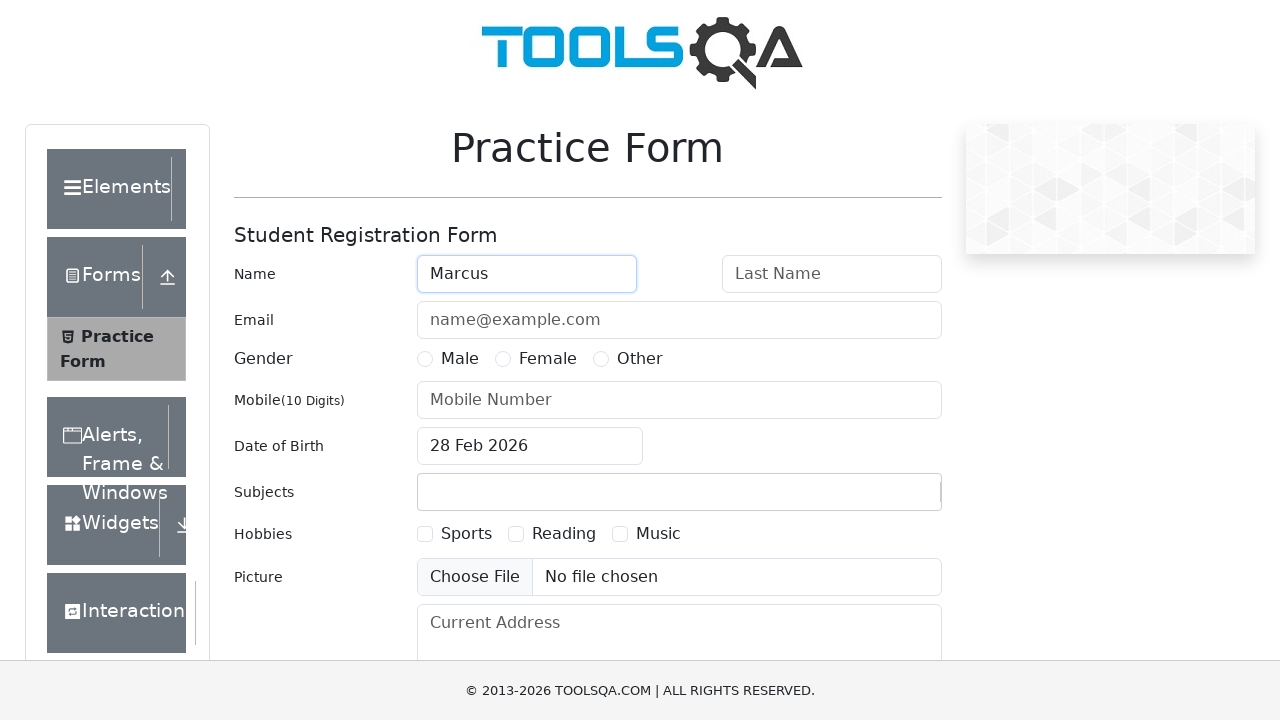

Filled last name field with 'Thompson' on #lastName
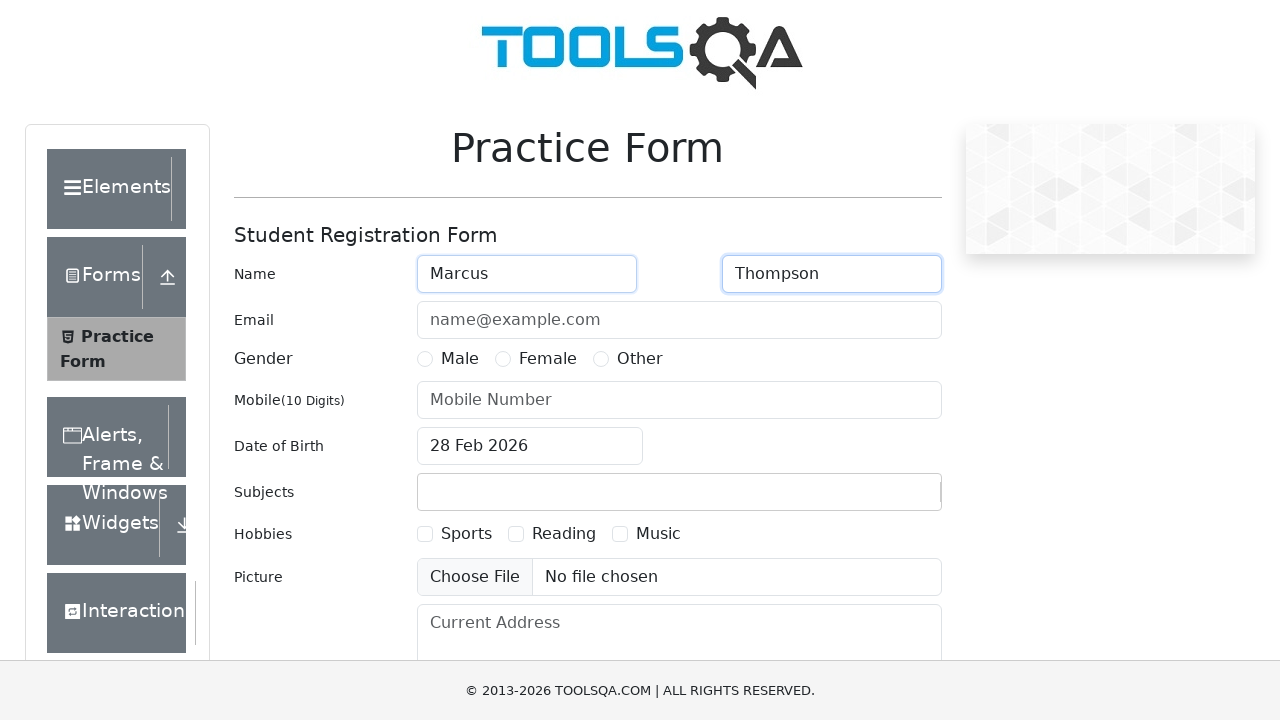

Filled email field with 'mtho47@gmail.com' on #userEmail
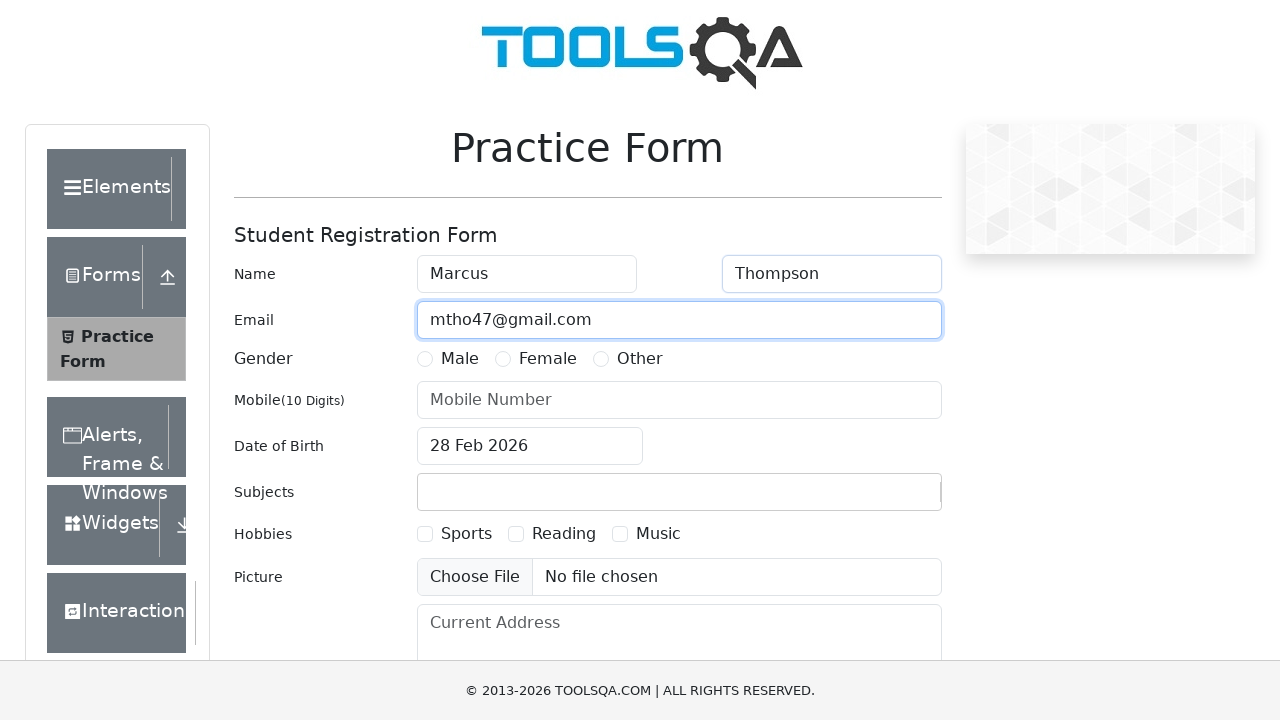

Selected 'Other' as gender at (640, 359) on #genterWrapper >> text=Other
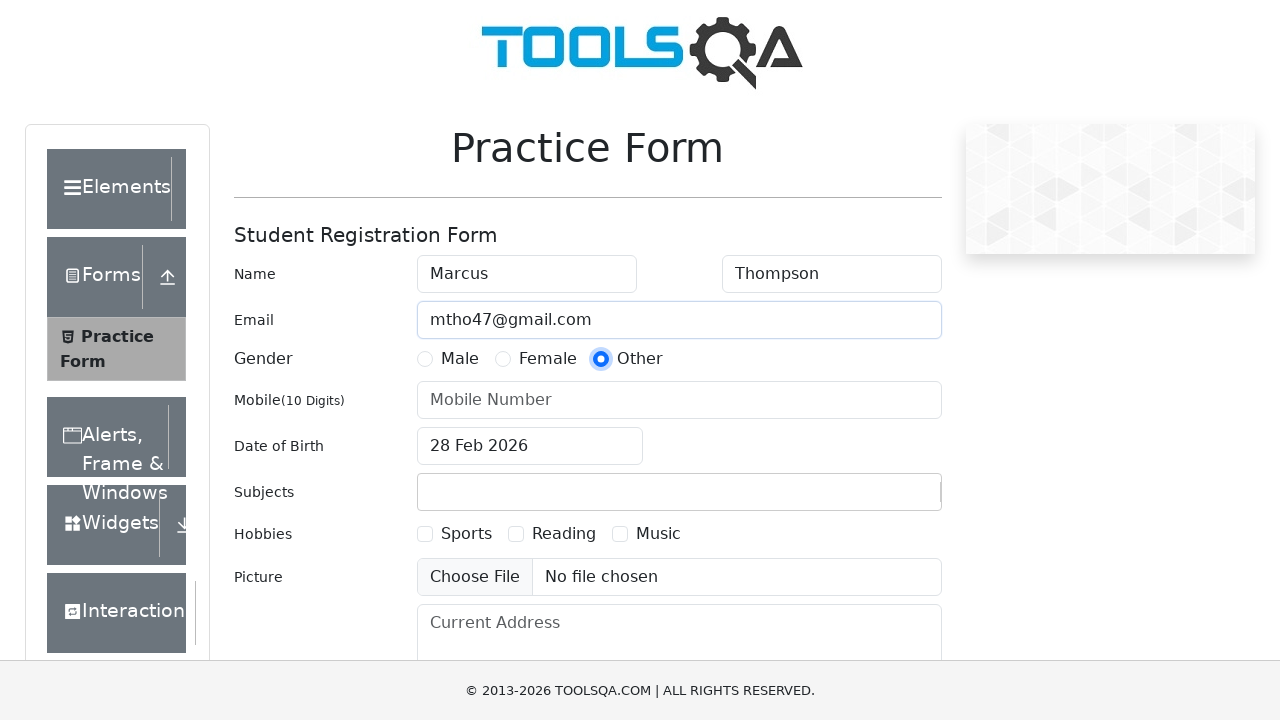

Filled mobile number field with '7845123690' on #userNumber
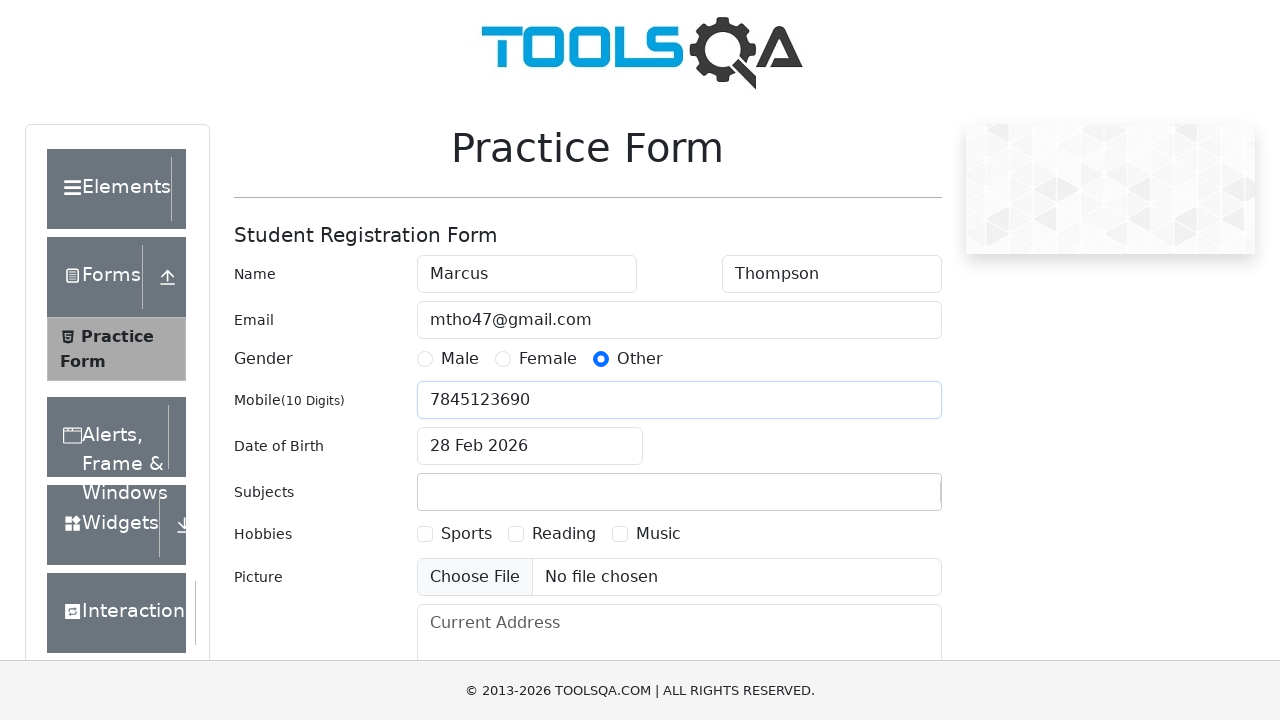

Clicked date of birth input field to open date picker at (530, 446) on #dateOfBirthInput
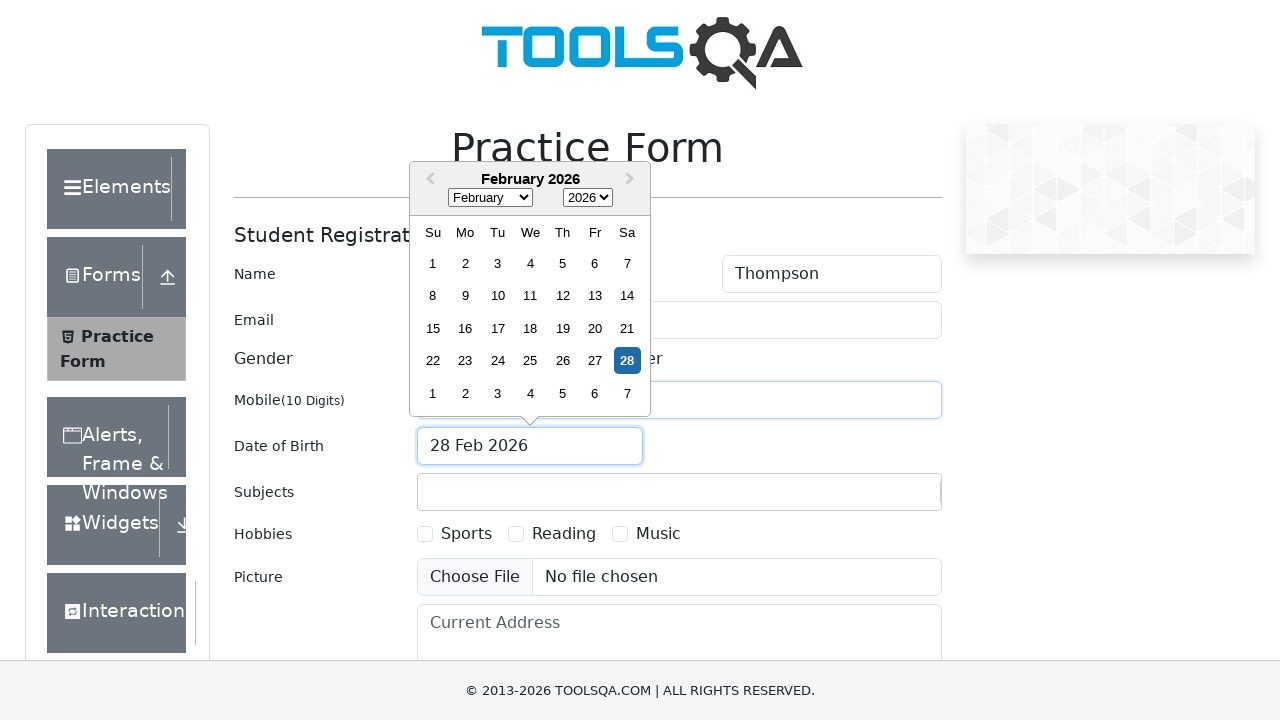

Selected May as birth month on .react-datepicker__month-select
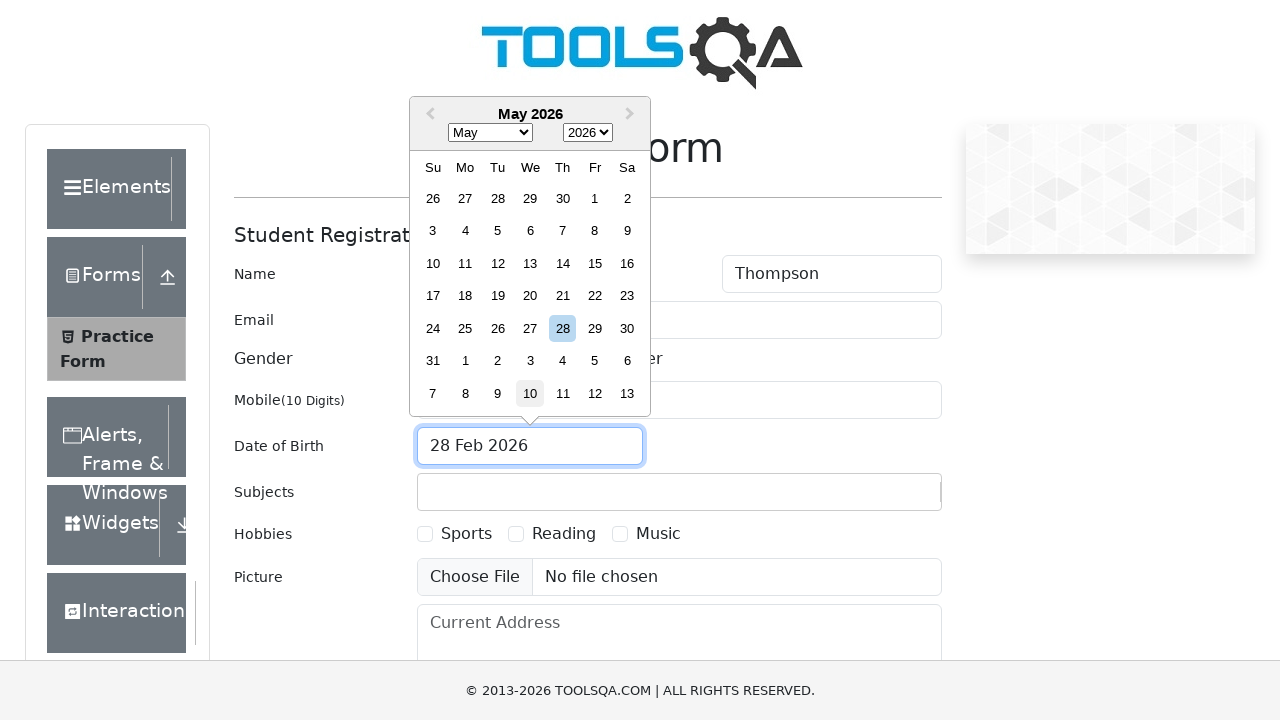

Selected 1988 as birth year on .react-datepicker__year-select
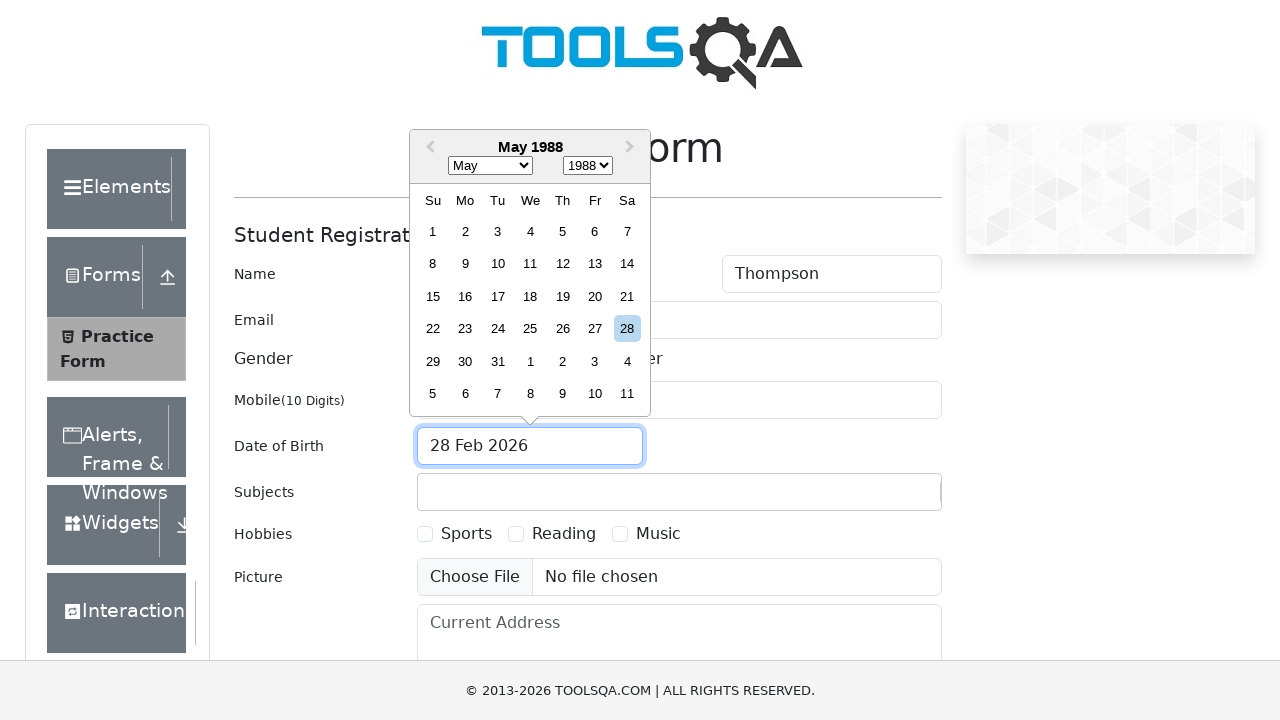

Selected 10th as birth day at (498, 264) on .react-datepicker__day--010
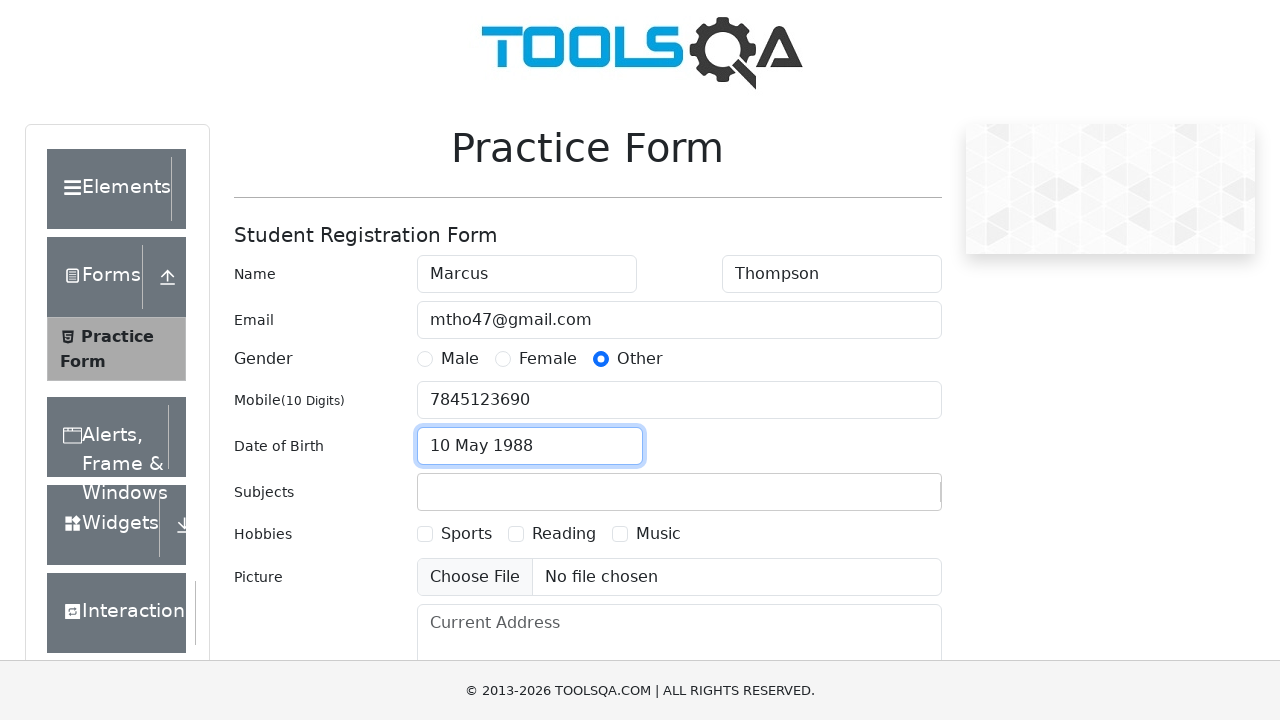

Typed 'm' in subjects input field on #subjectsInput
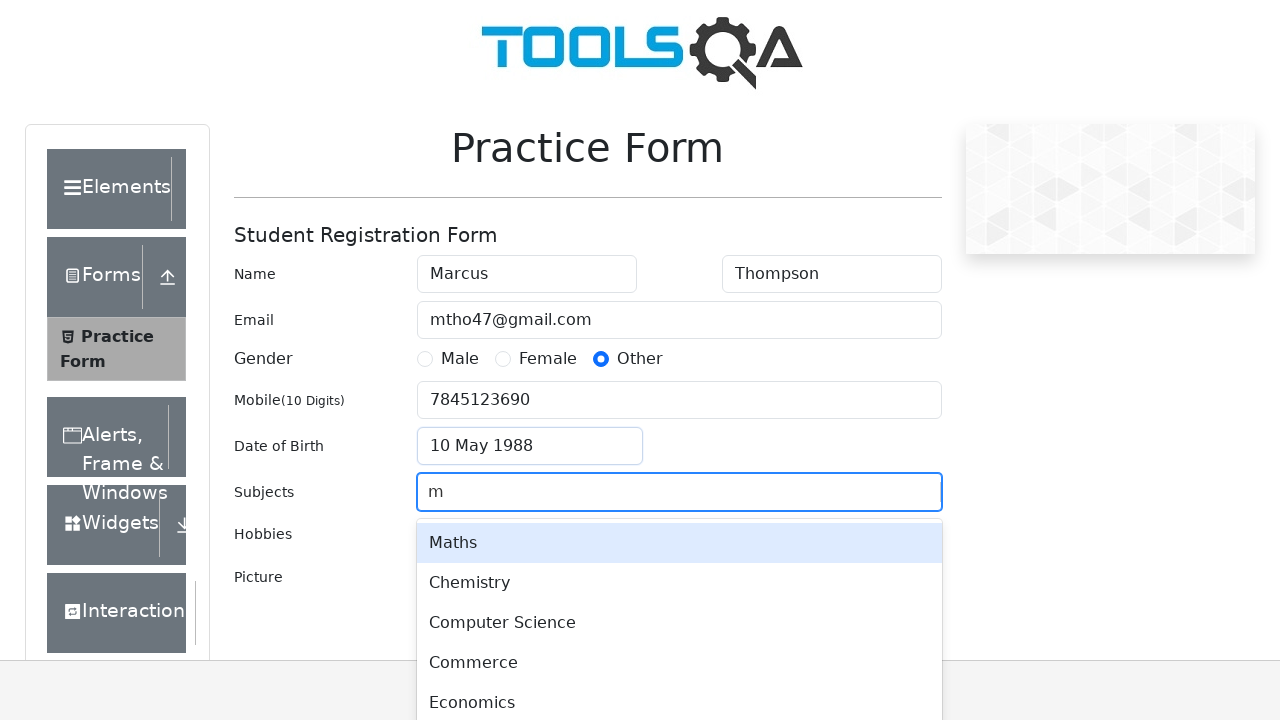

Selected Chemistry from subjects dropdown at (679, 583) on .subjects-auto-complete__menu-list >> text=Chemistry
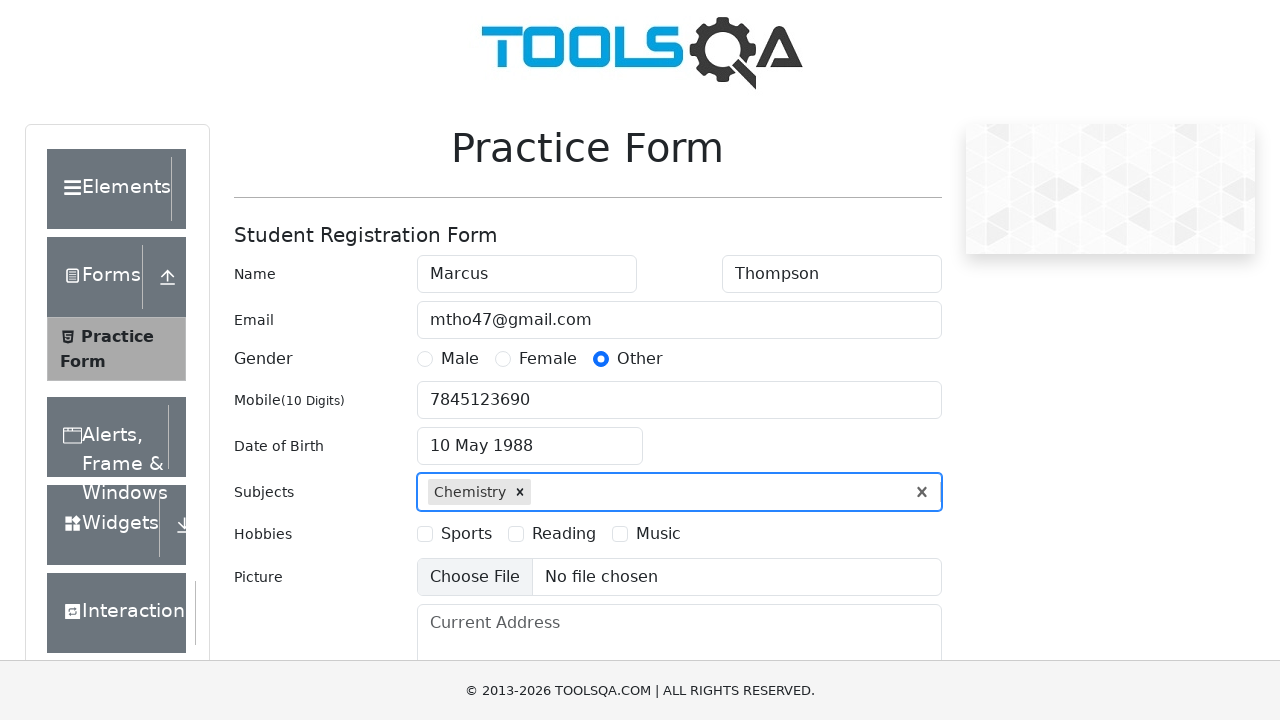

Typed 'e' in subjects input field on #subjectsInput
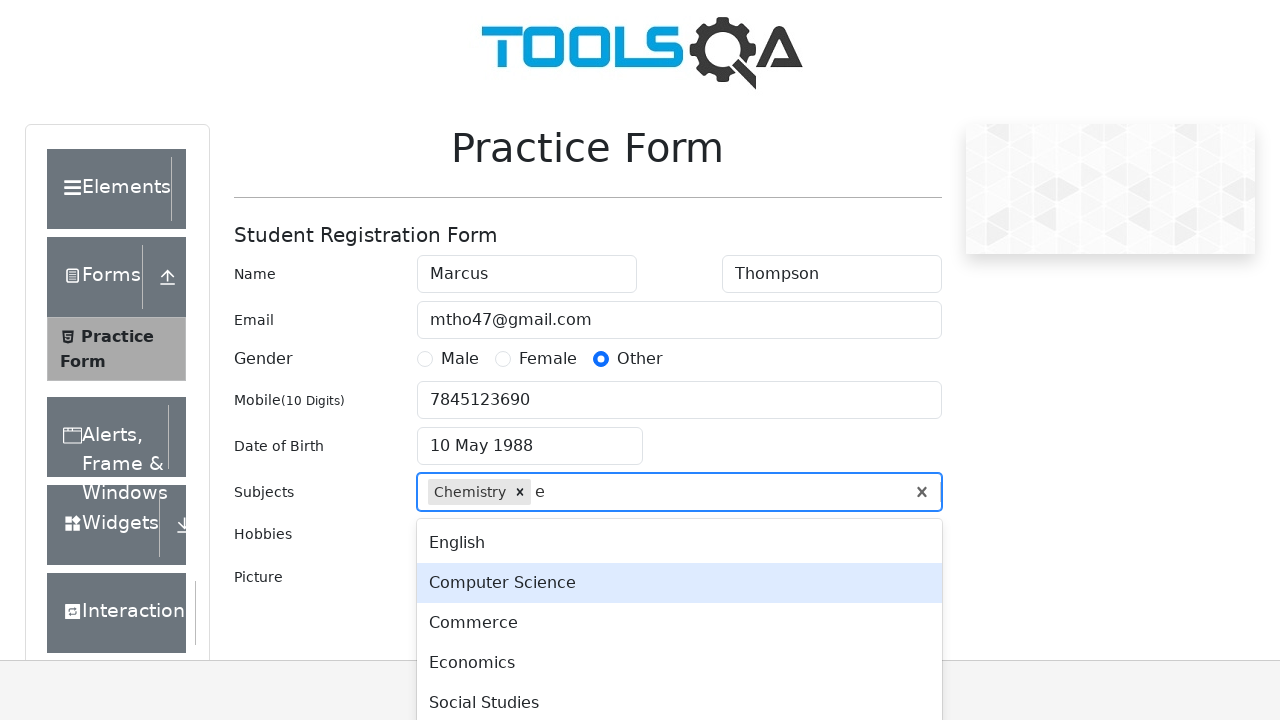

Selected Commerce from subjects dropdown at (679, 623) on .subjects-auto-complete__menu-list >> text=Commerce
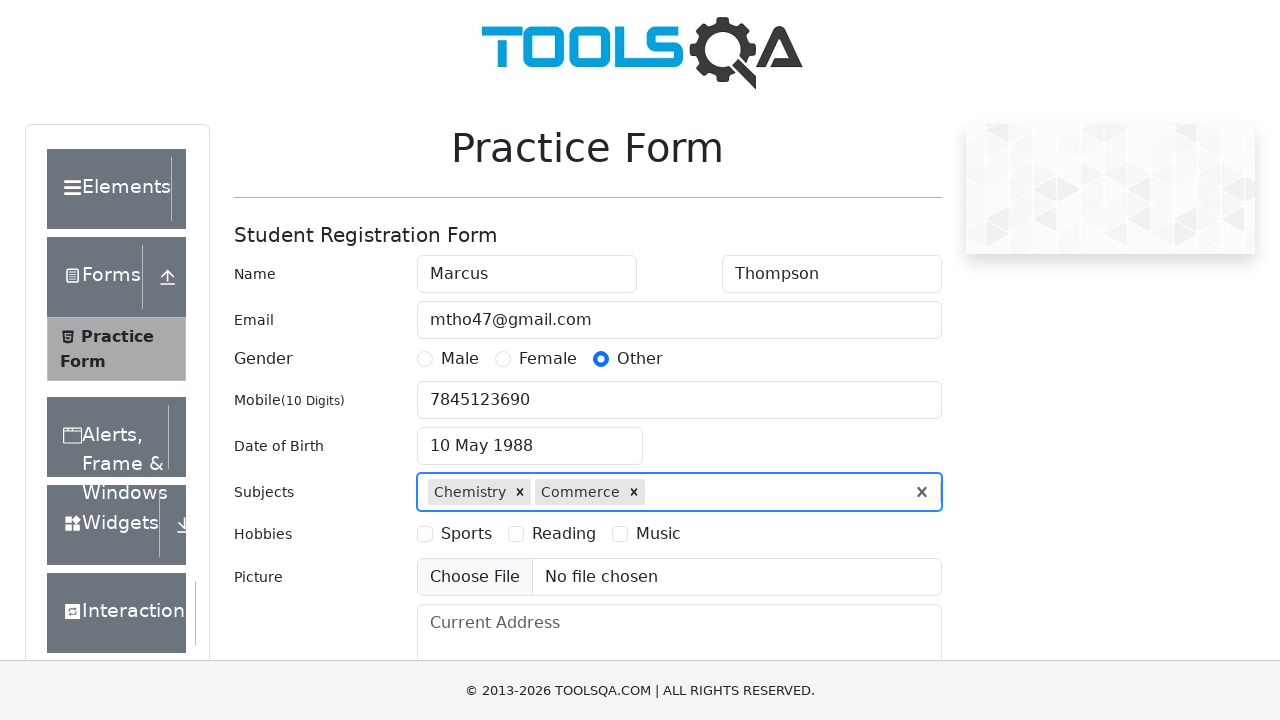

Selected Sports hobby at (466, 534) on #hobbiesWrapper >> text=Sports
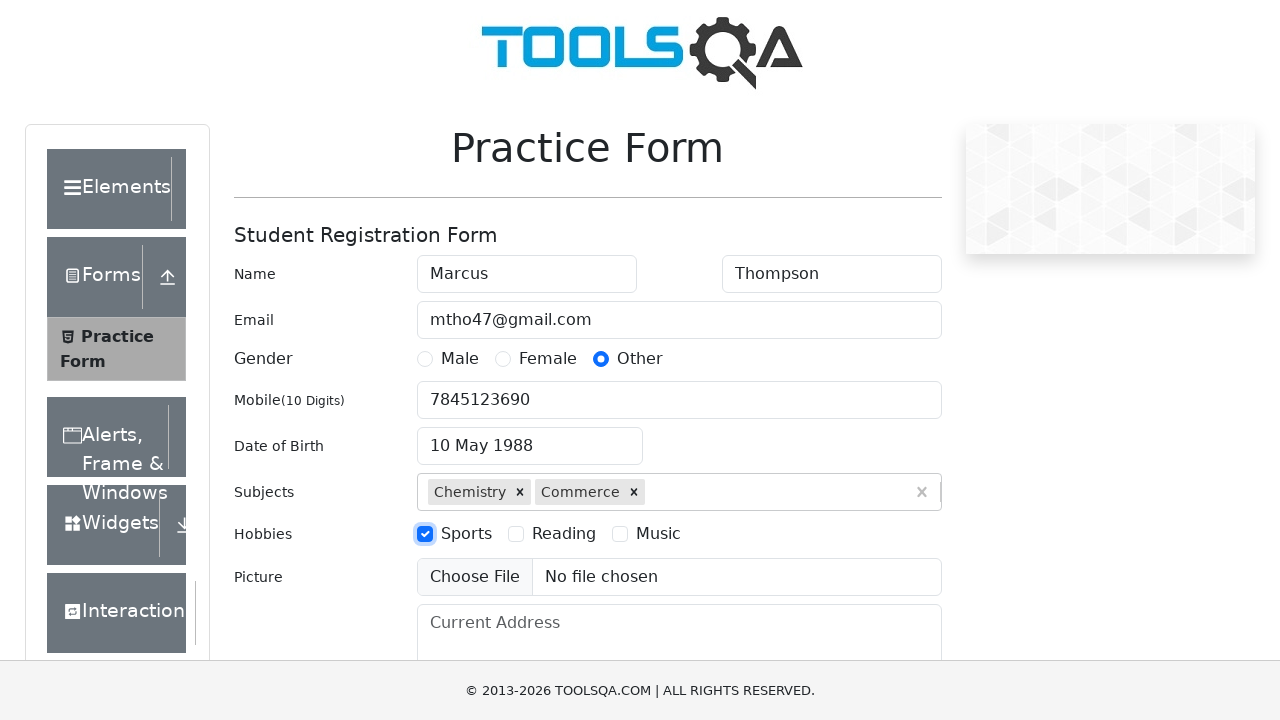

Selected Reading hobby at (564, 534) on #hobbiesWrapper >> text=Reading
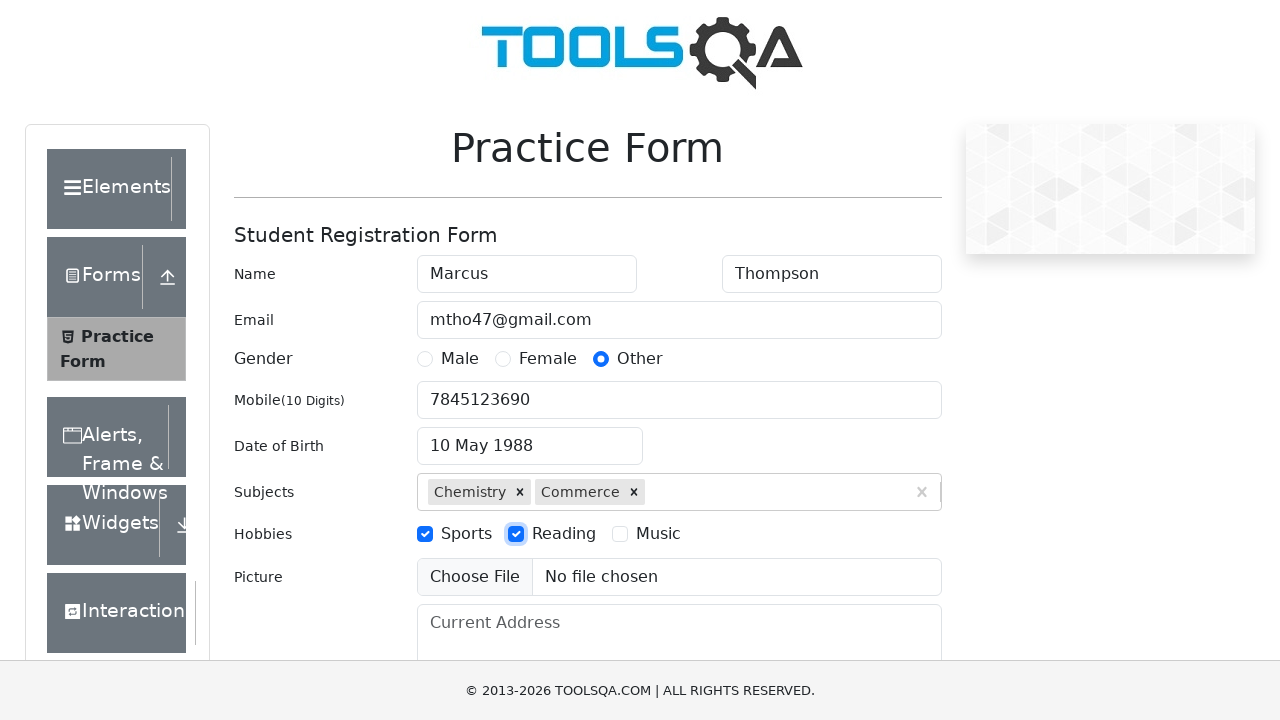

Selected Music hobby at (658, 534) on #hobbiesWrapper >> text=Music
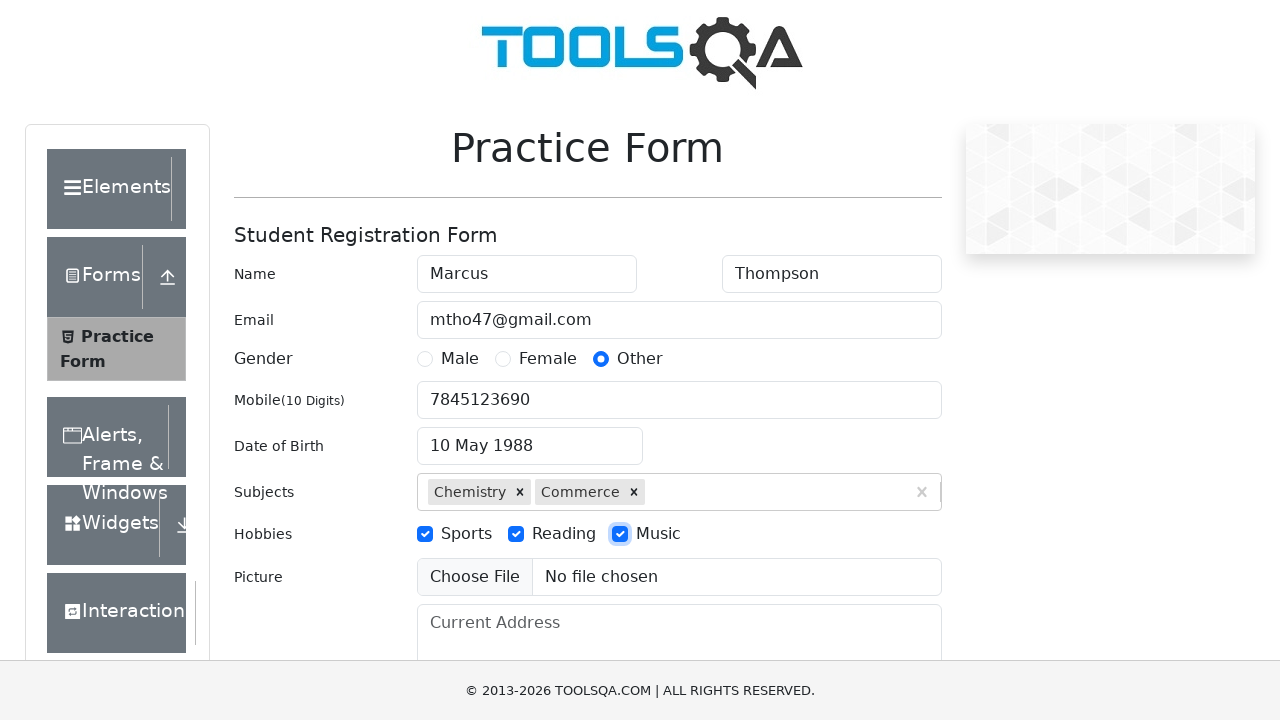

Filled address field with '742 Evergreen Terrace, Springfield, IL 62704' on #currentAddress
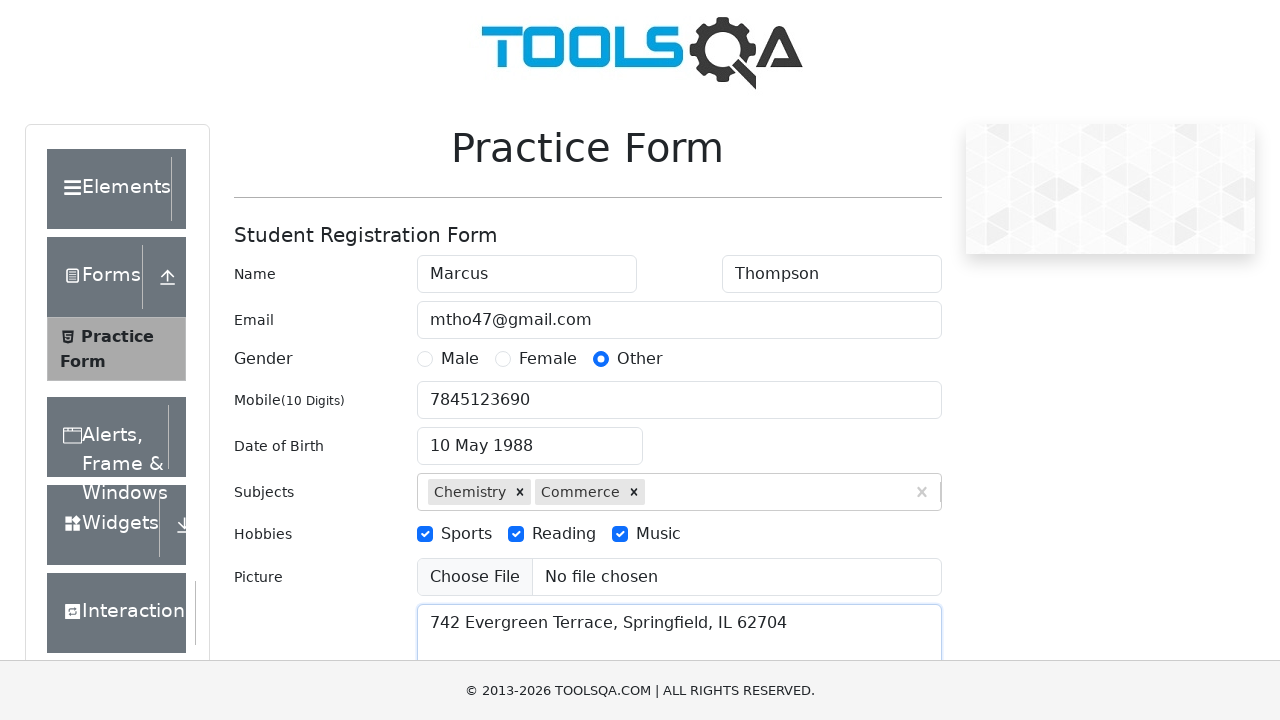

Clicked state dropdown to open state selection at (527, 437) on #state
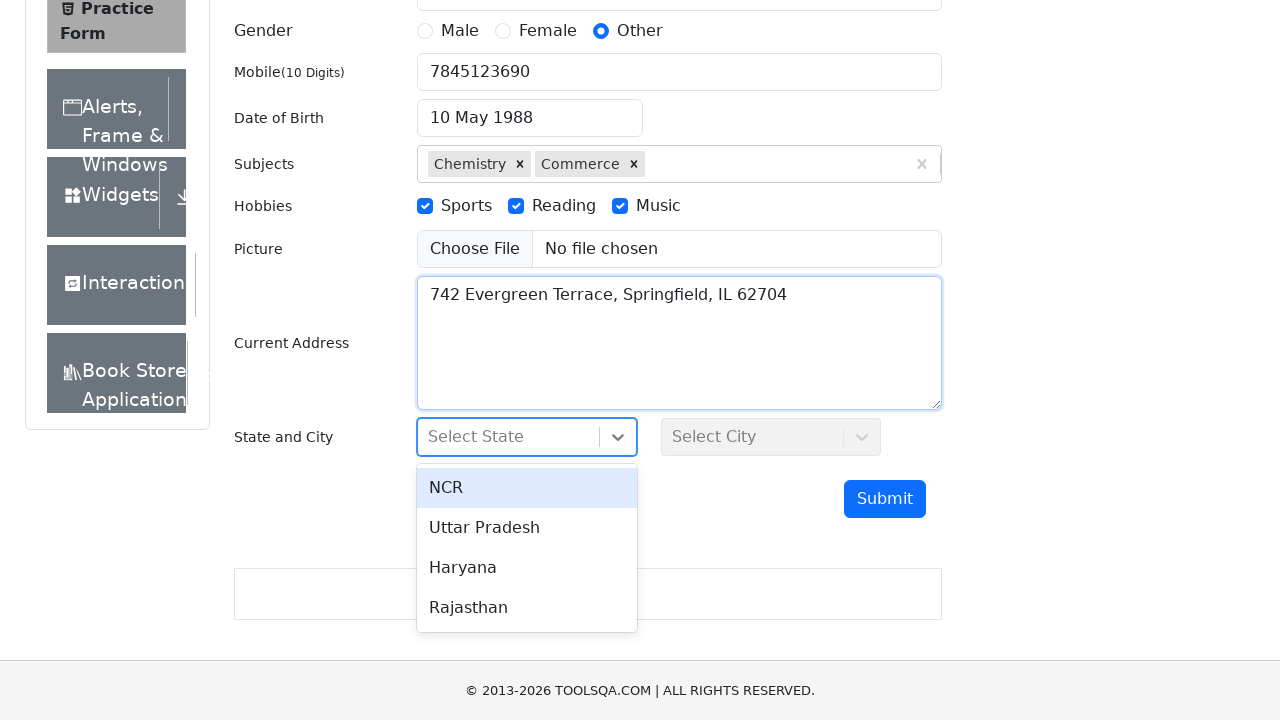

Selected Uttar Pradesh as state at (527, 528) on #stateCity-wrapper >> text=Uttar Pradesh
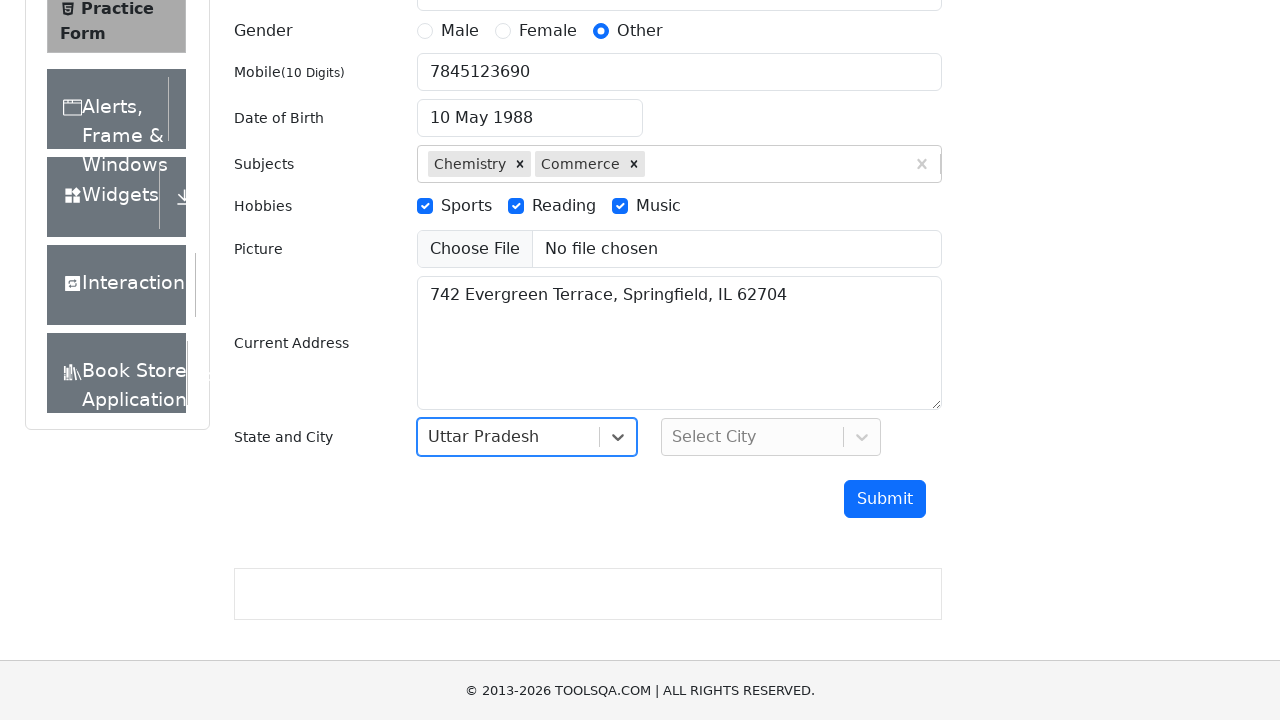

Clicked city dropdown to open city selection at (771, 437) on #city
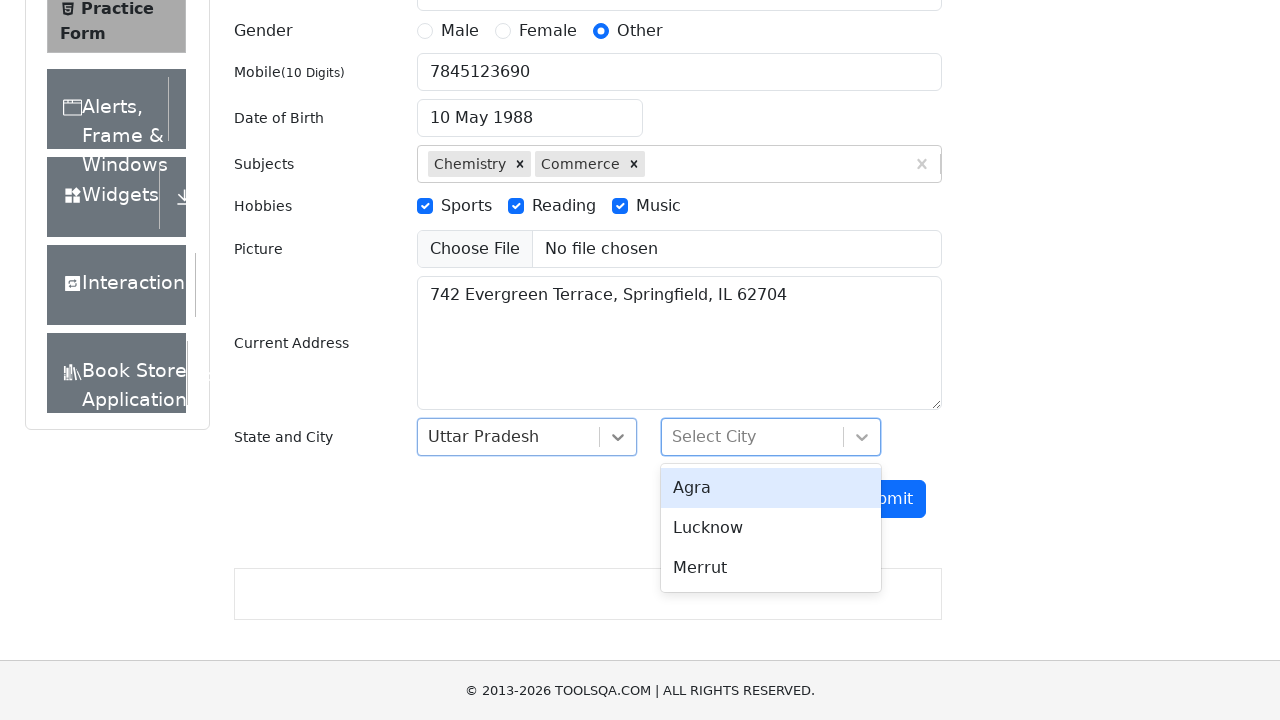

Selected Merrut as city at (771, 568) on #stateCity-wrapper >> text=Merrut
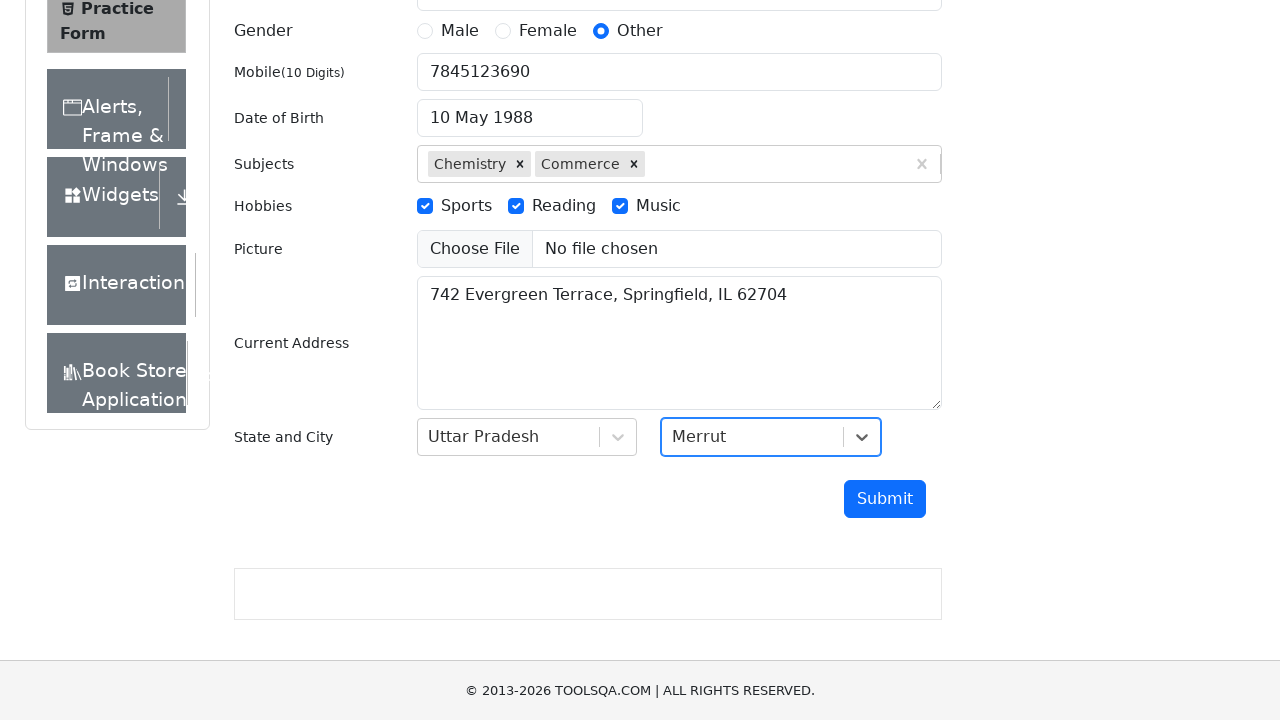

Clicked submit button to submit registration form at (885, 499) on #submit
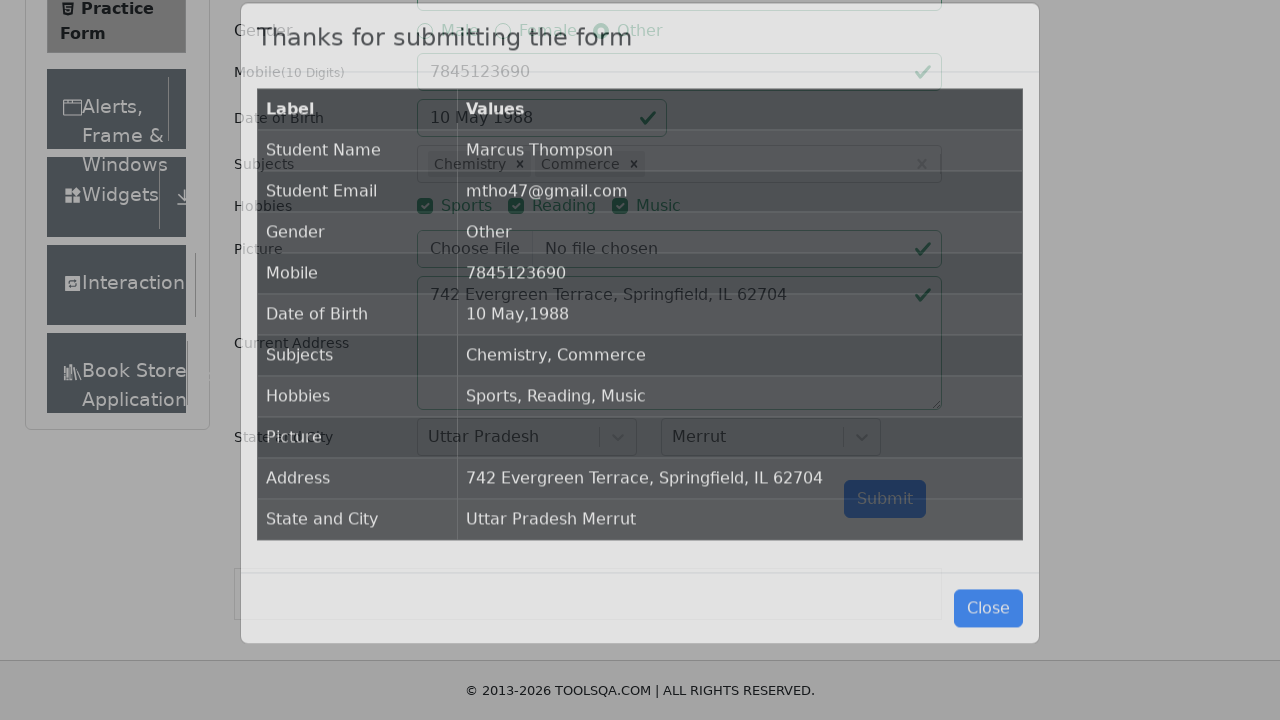

Submission confirmation modal appeared, form submitted successfully
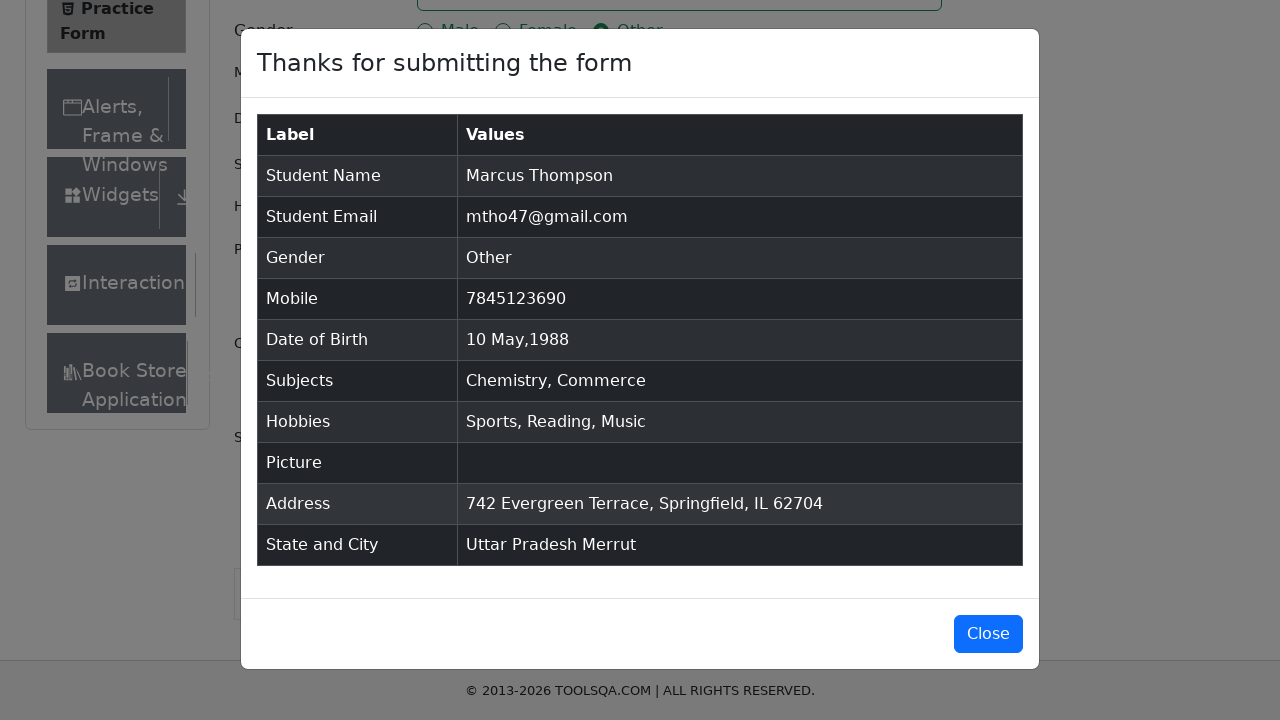

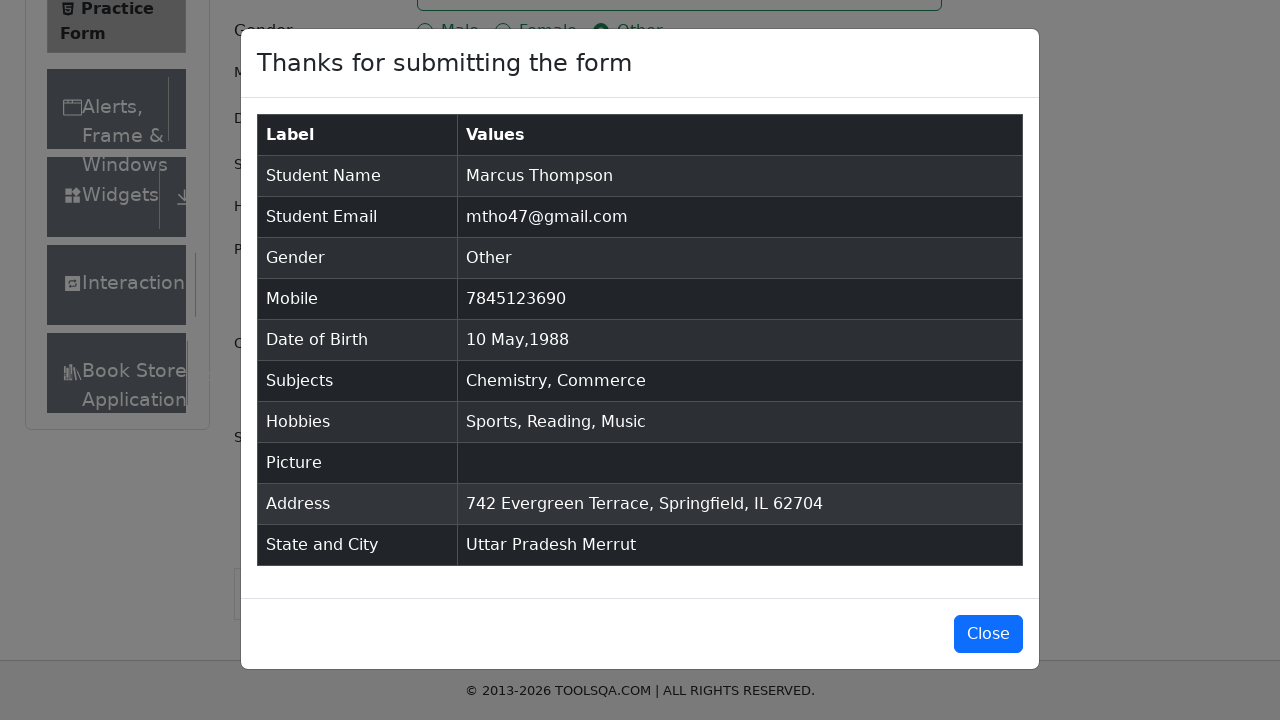